Tests the complete e-commerce flow on Demo Blaze: selecting a product, adding it to cart, and completing the purchase with form submission and validation.

Starting URL: https://www.demoblaze.com/index.html

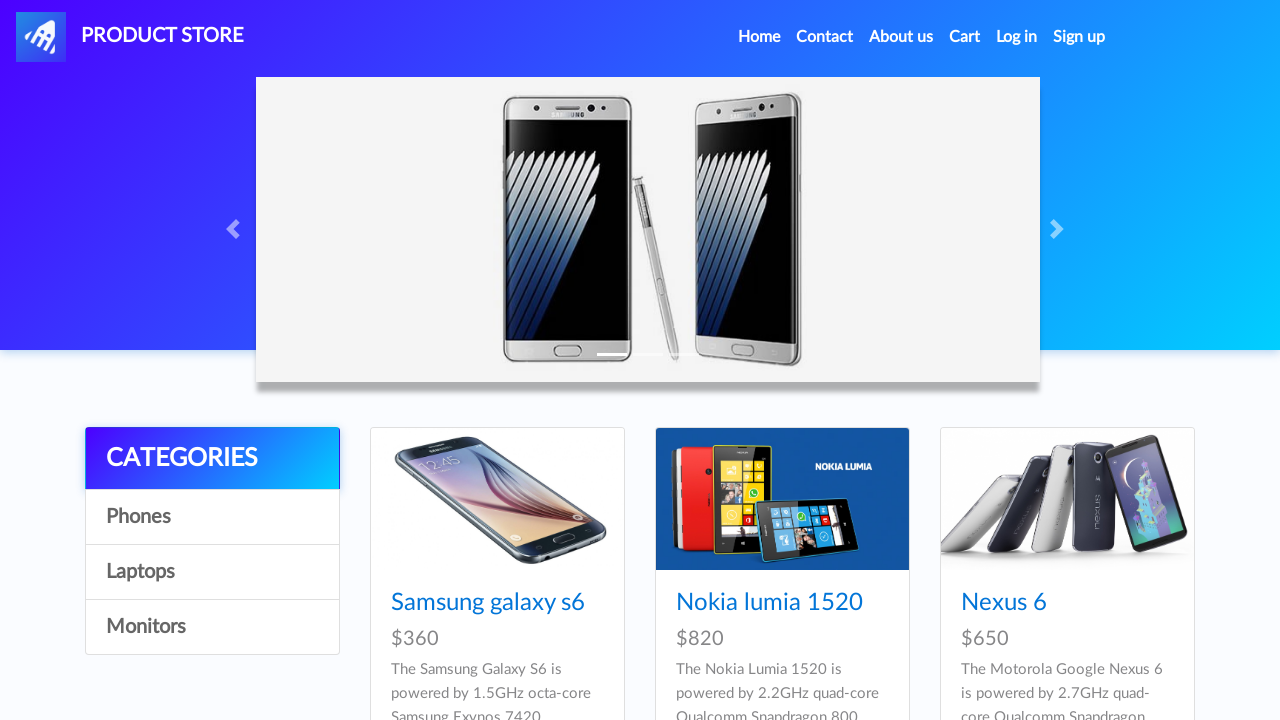

Waited for product links to load on homepage
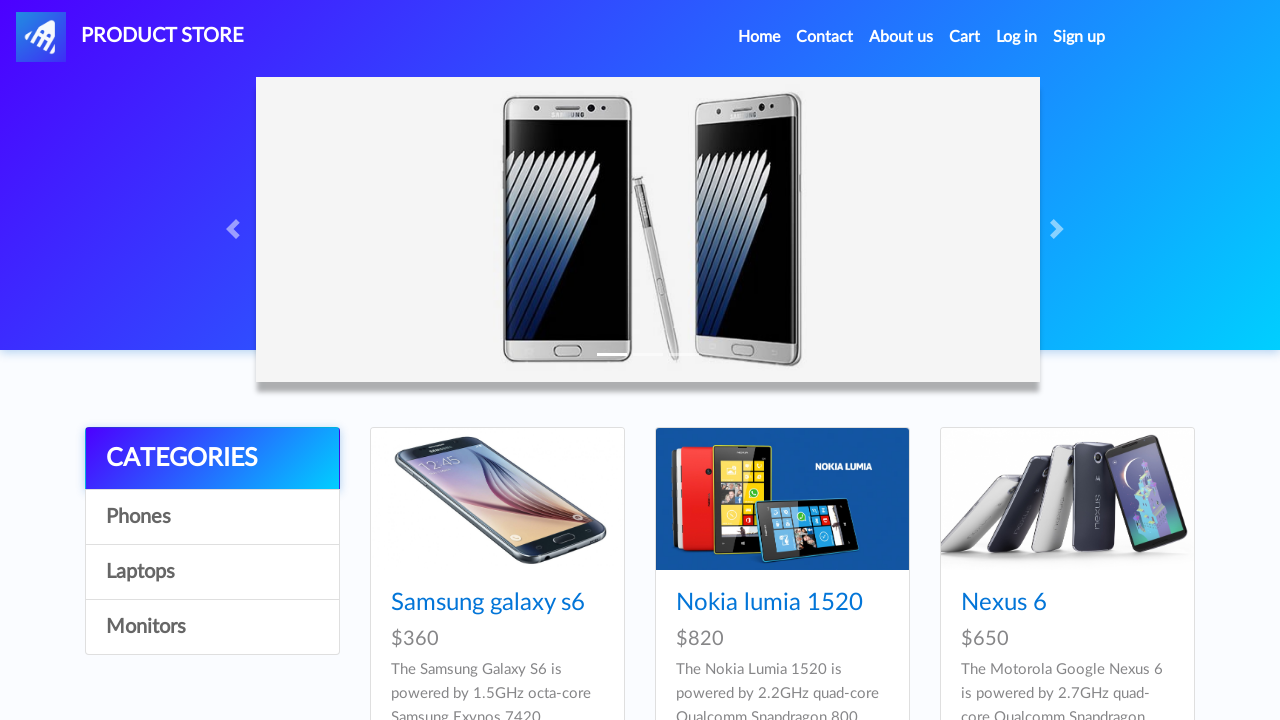

Clicked on the first product at (488, 603) on .card-title a >> nth=0
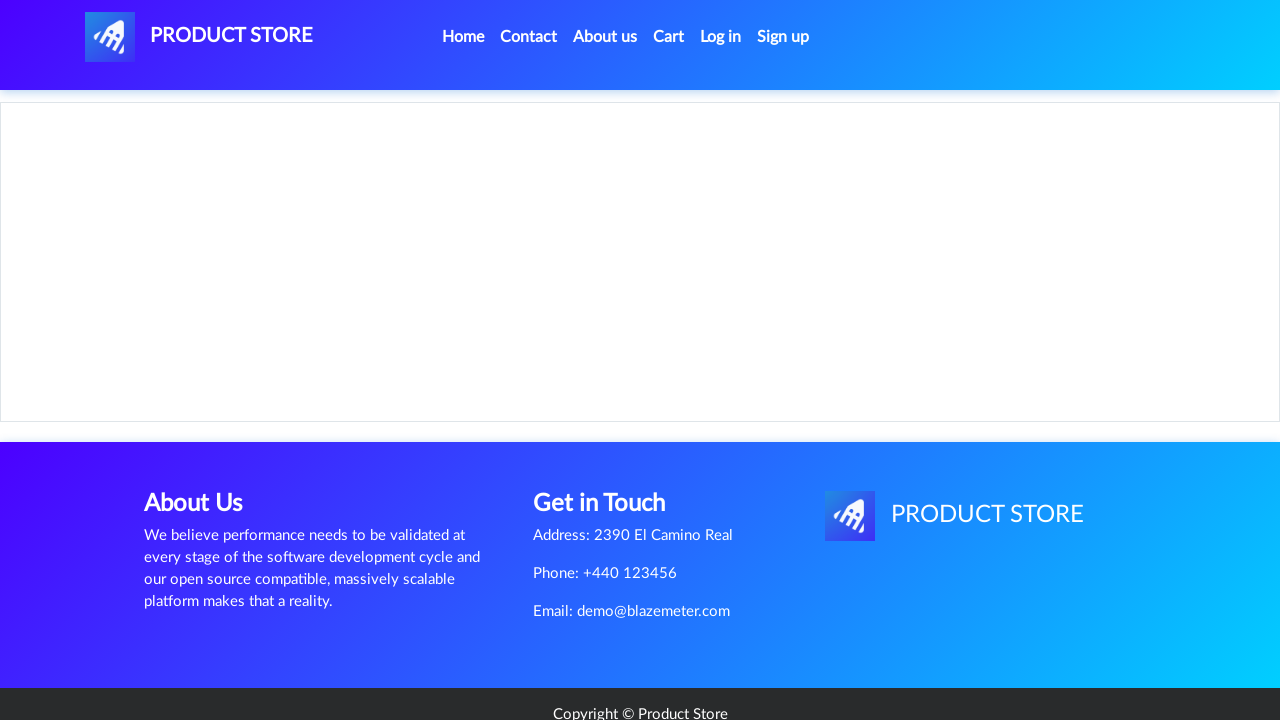

Product page loaded with Add to Cart button
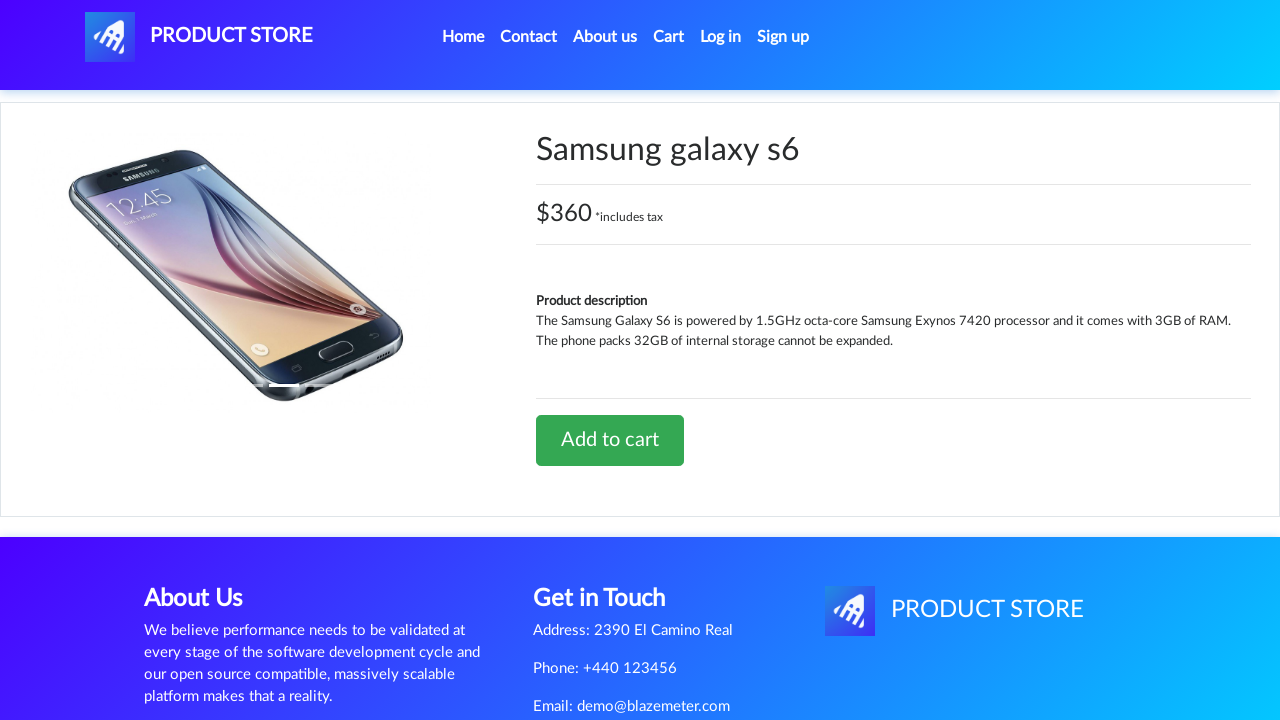

Clicked Add to Cart button at (610, 440) on a.btn-success
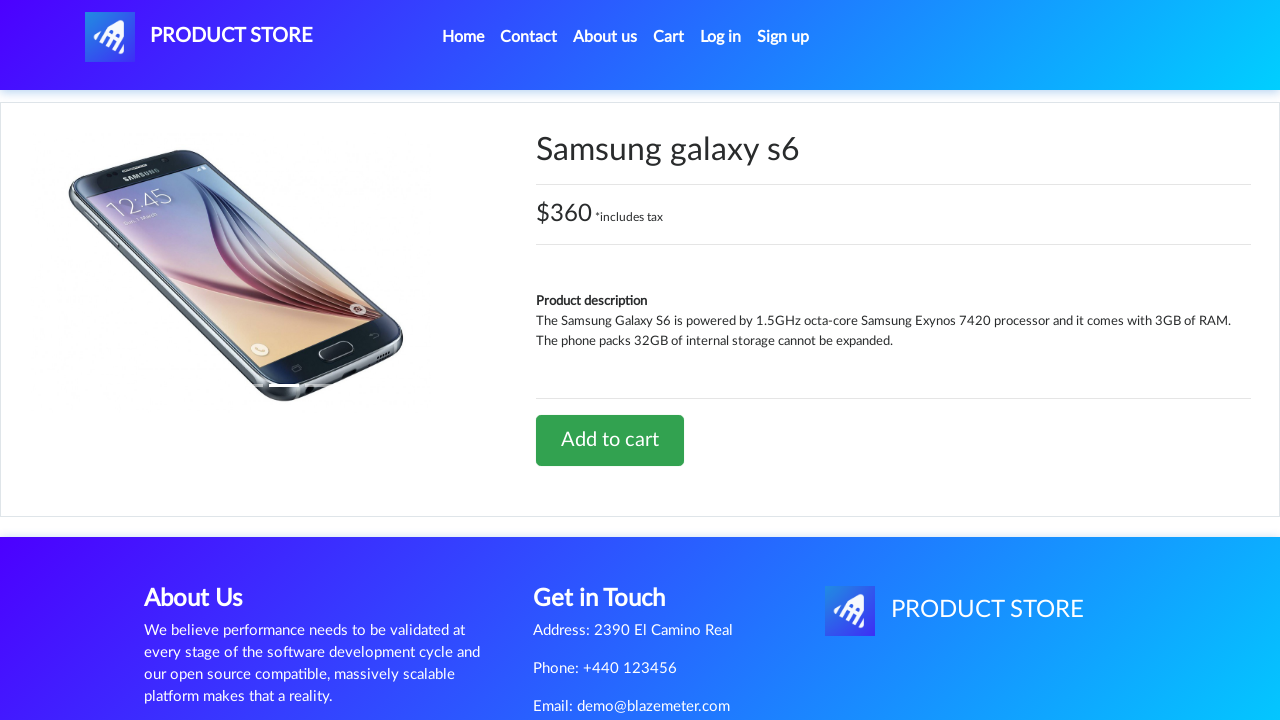

Set up dialog handler to accept alerts
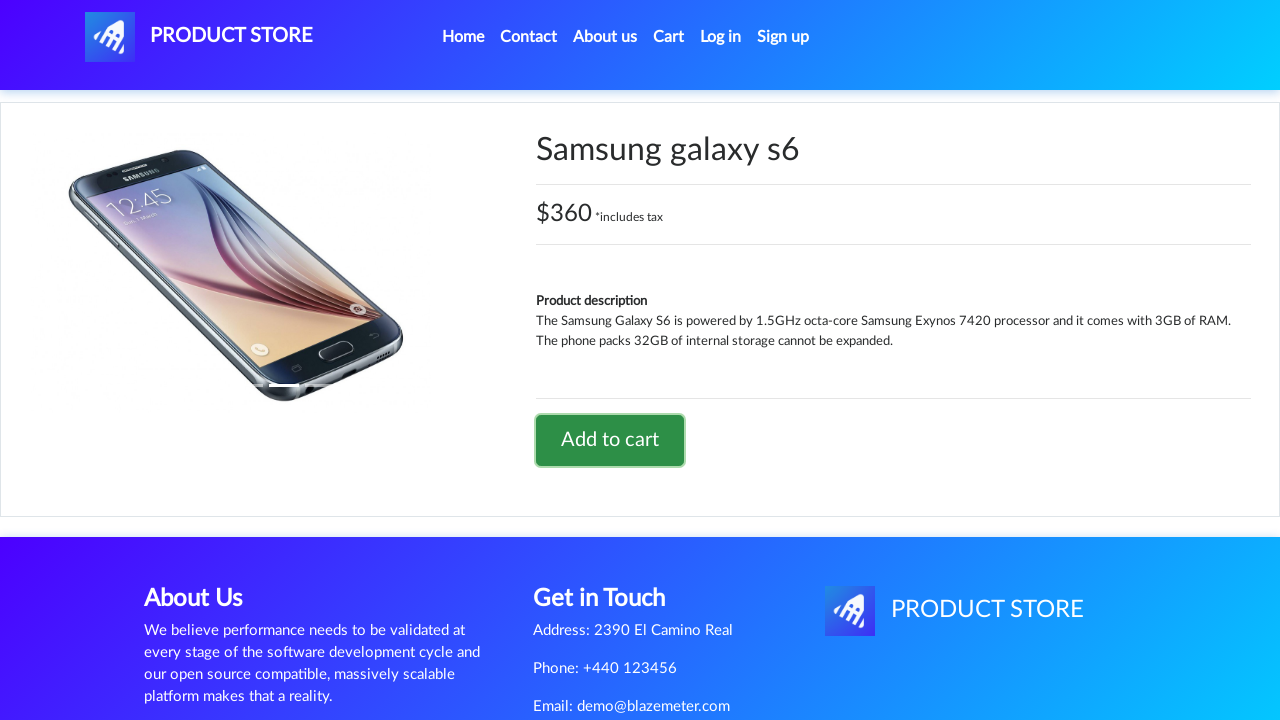

Waited for alert to be processed
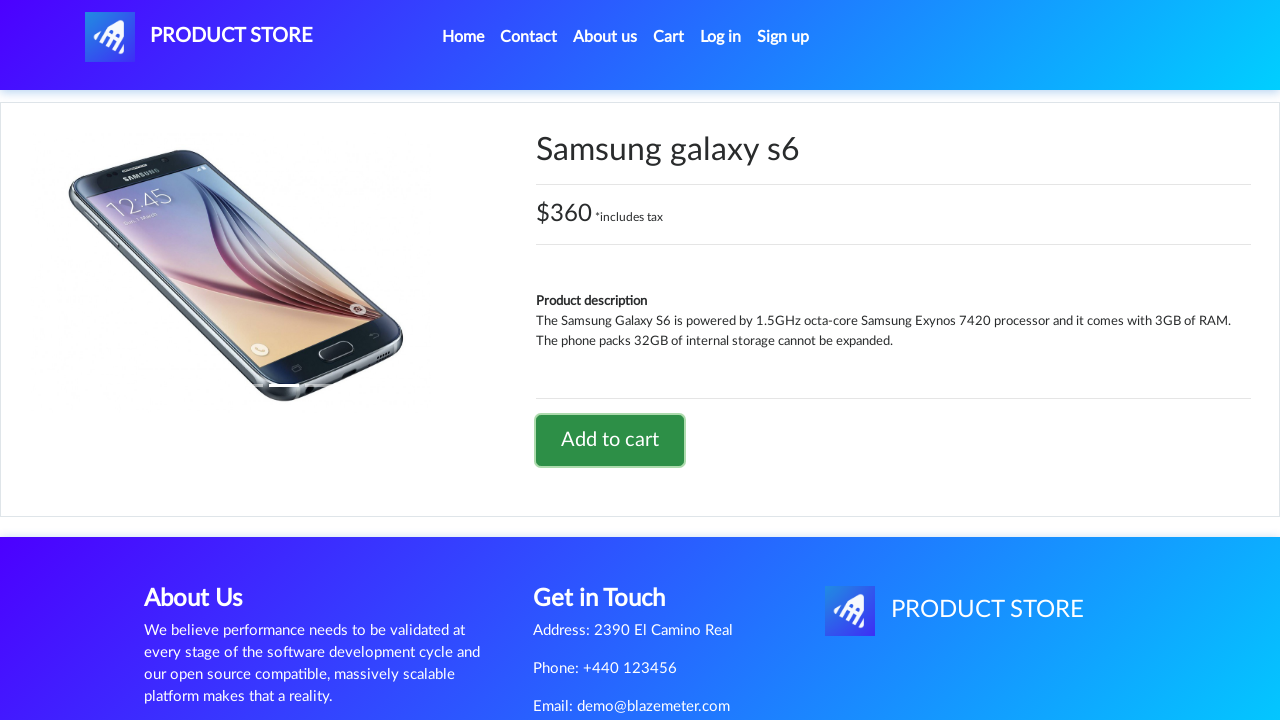

Clicked on Cart navigation link at (669, 37) on #cartur
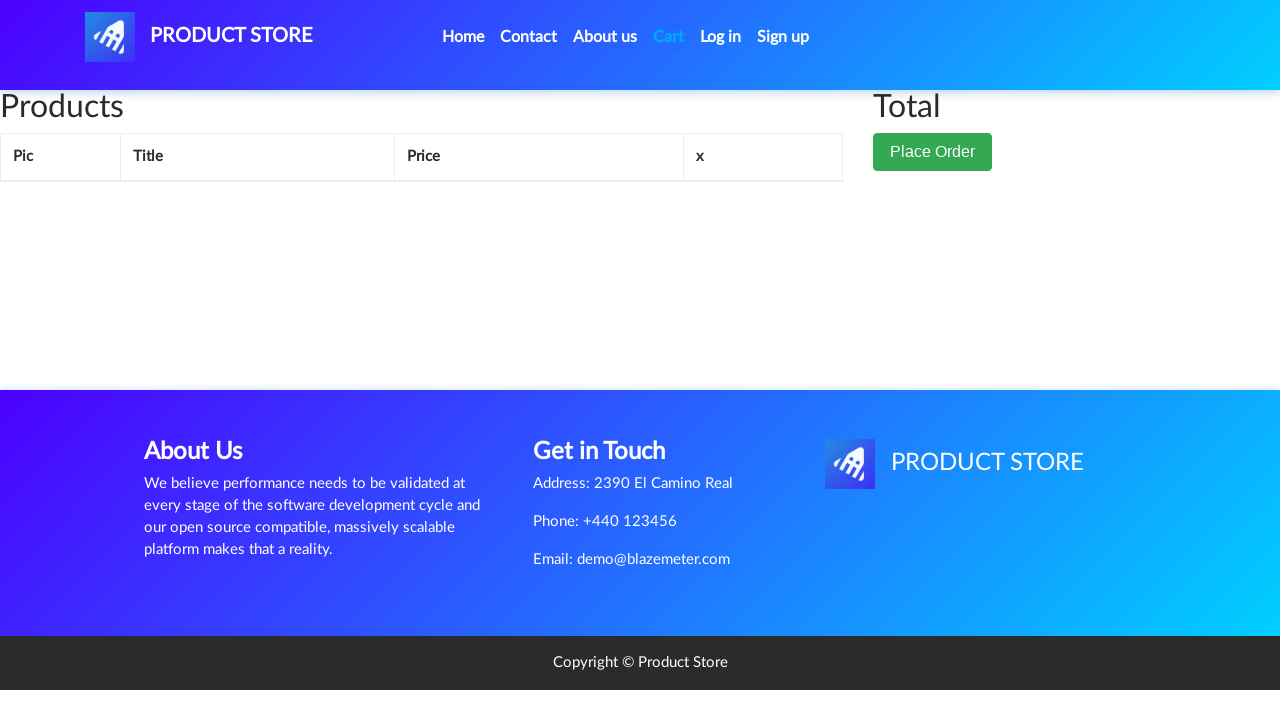

Cart page loaded with item visible in cart table
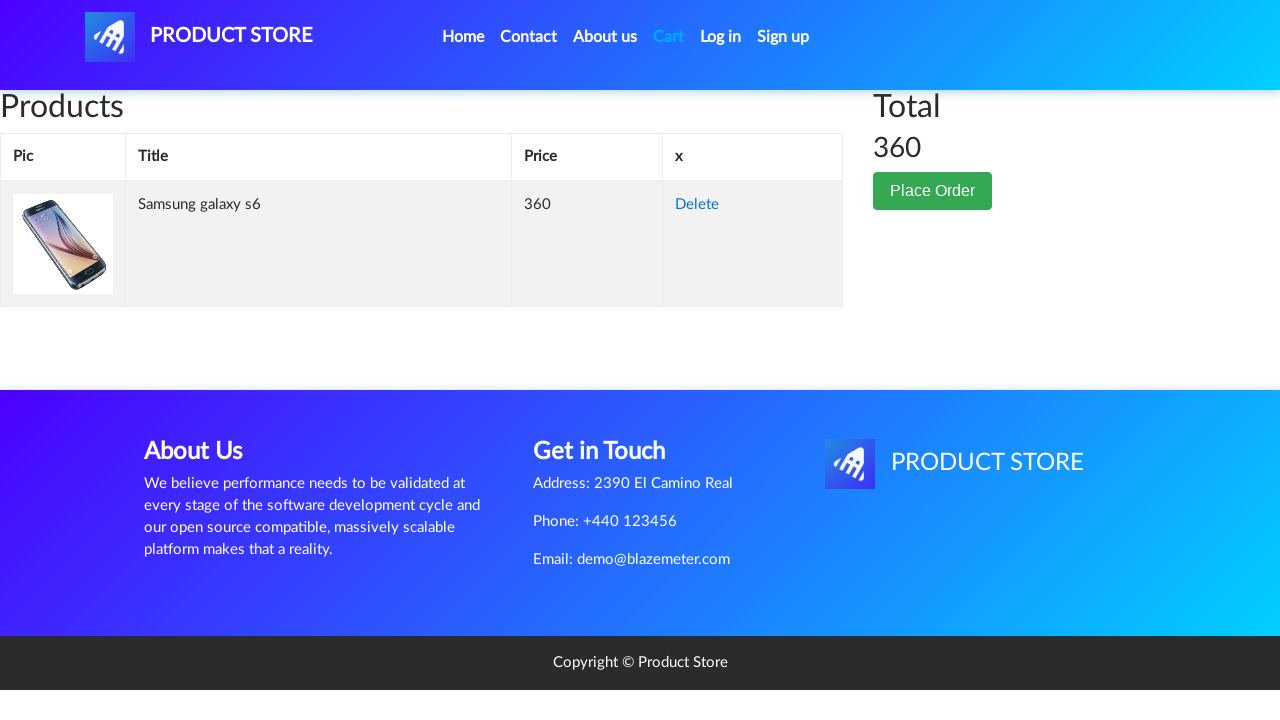

Clicked Place Order button at (933, 191) on button[data-target='#orderModal']
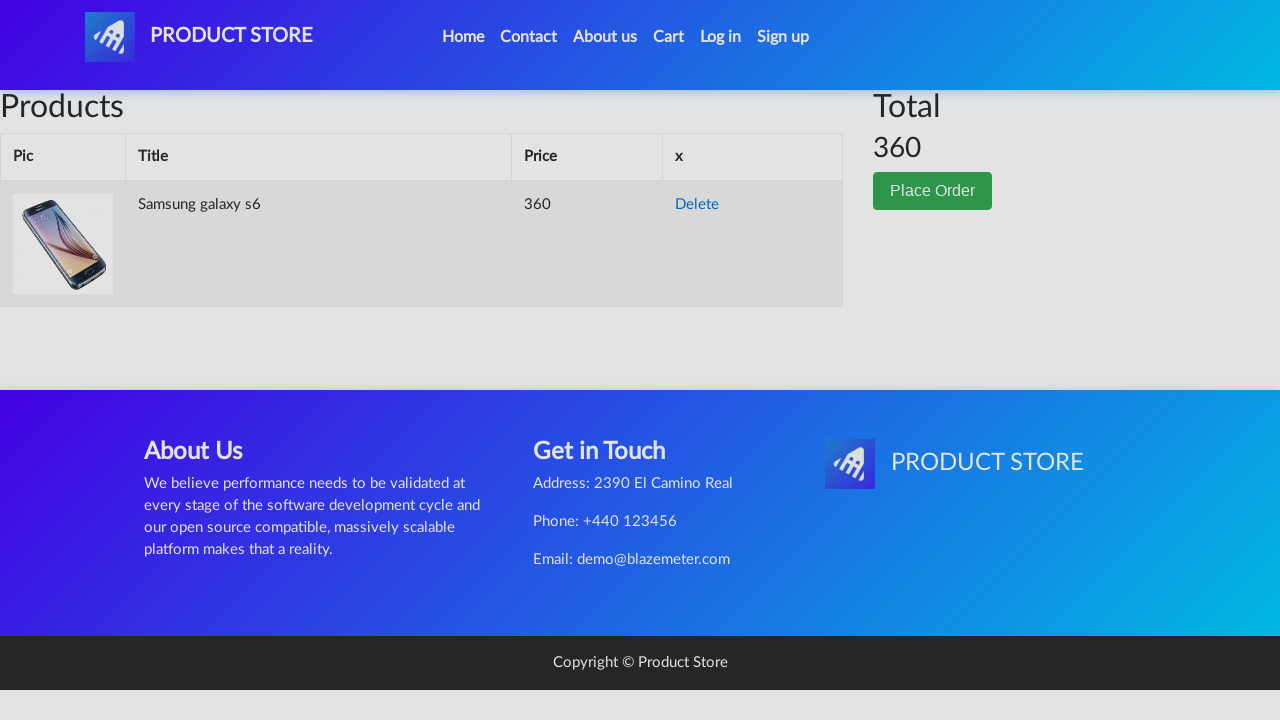

Order modal opened and displayed
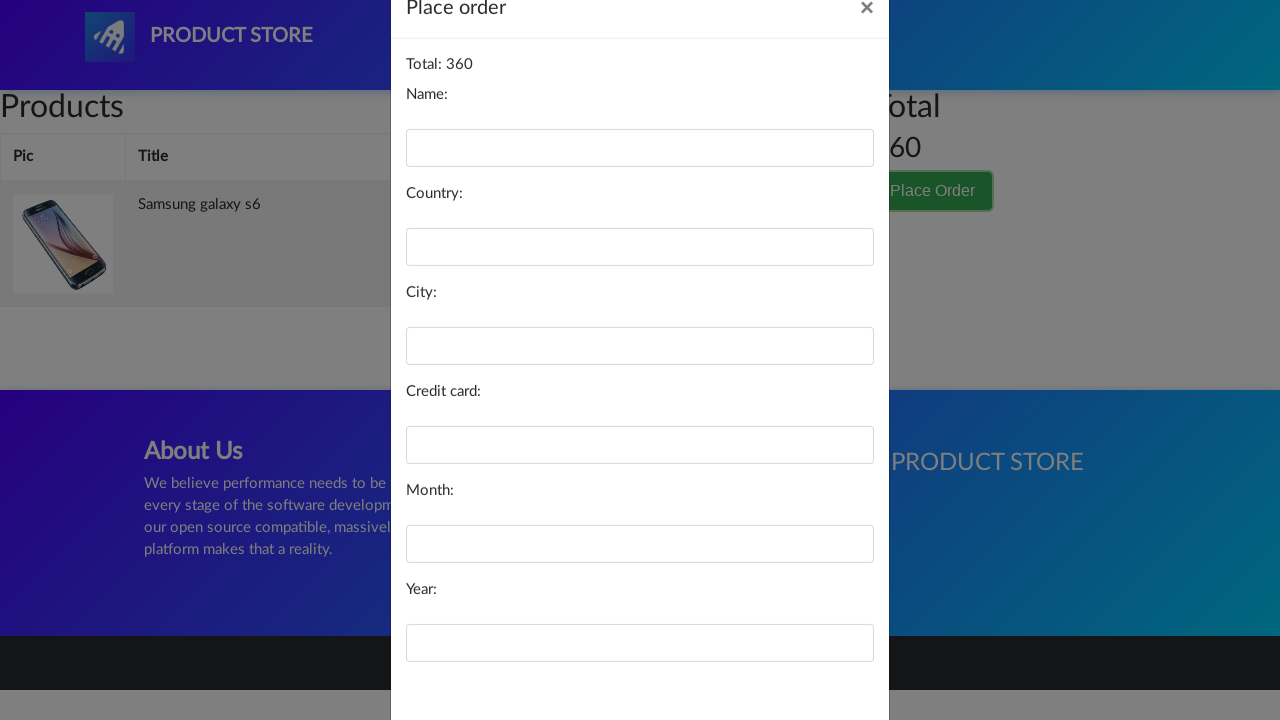

Filled in name field with 'John Smith' on #name
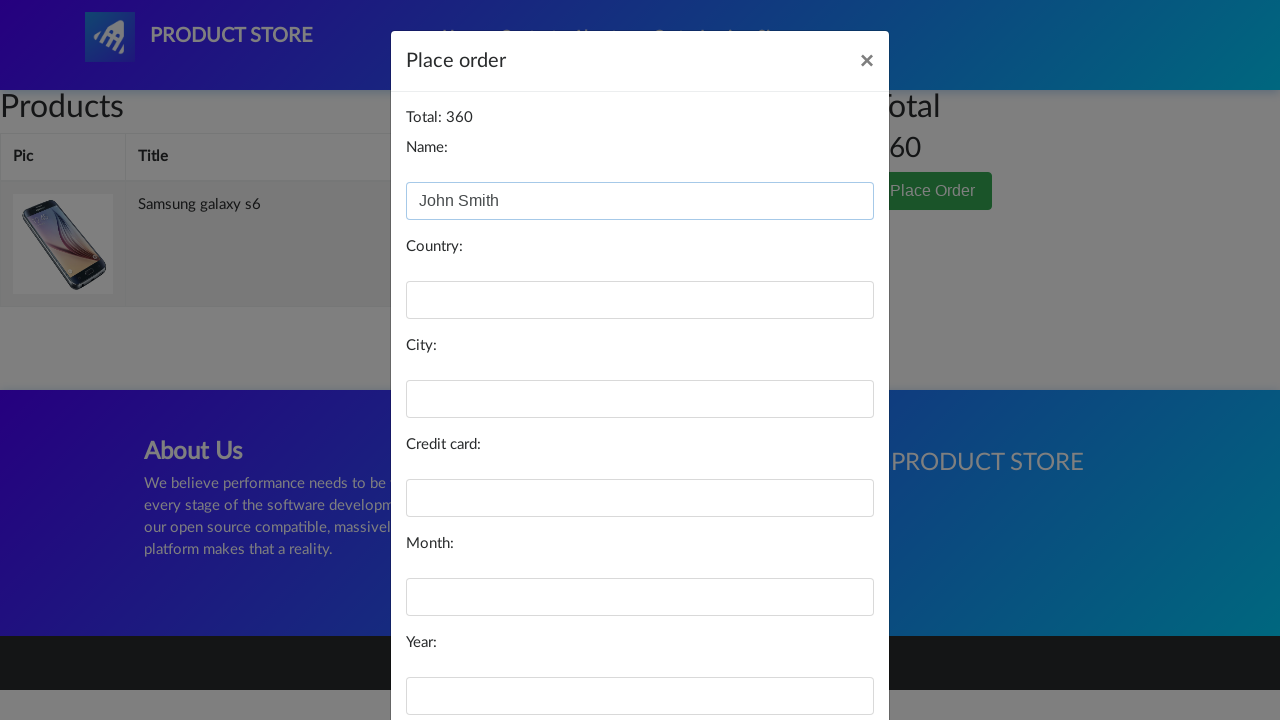

Filled in country field with 'United States' on #country
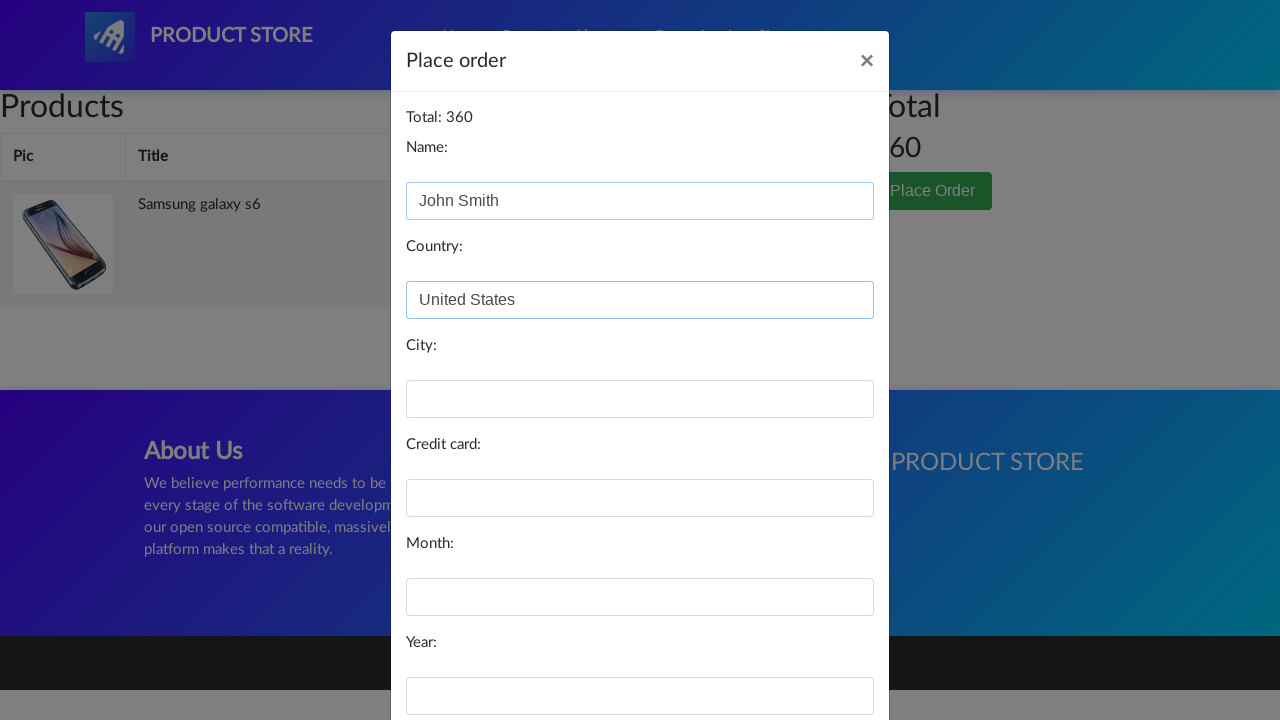

Filled in city field with 'New York' on #city
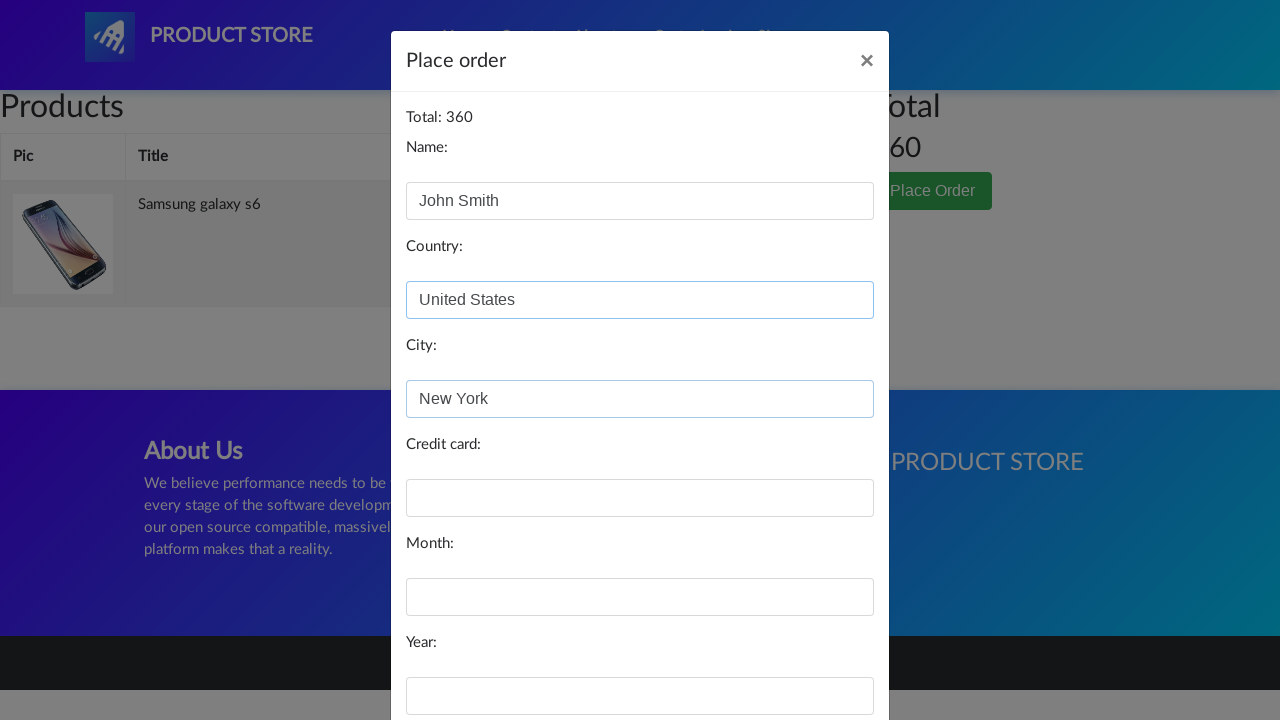

Filled in credit card number on #card
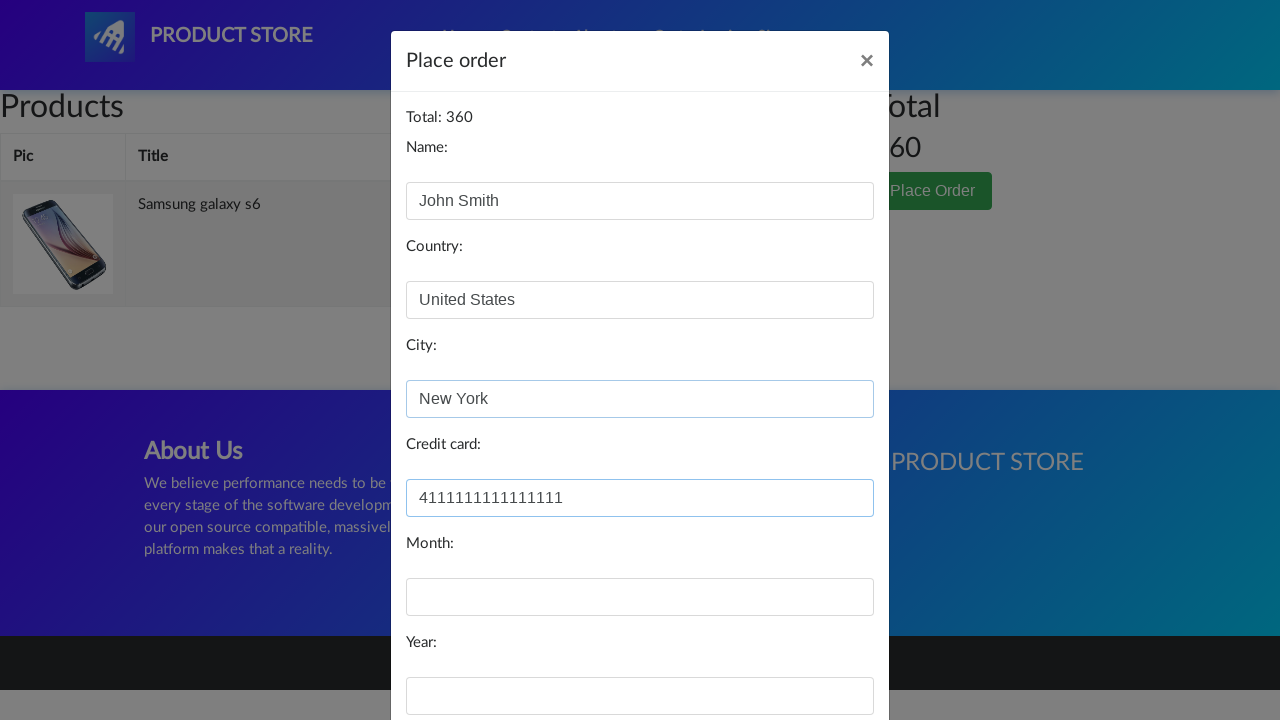

Filled in expiration month with '12' on #month
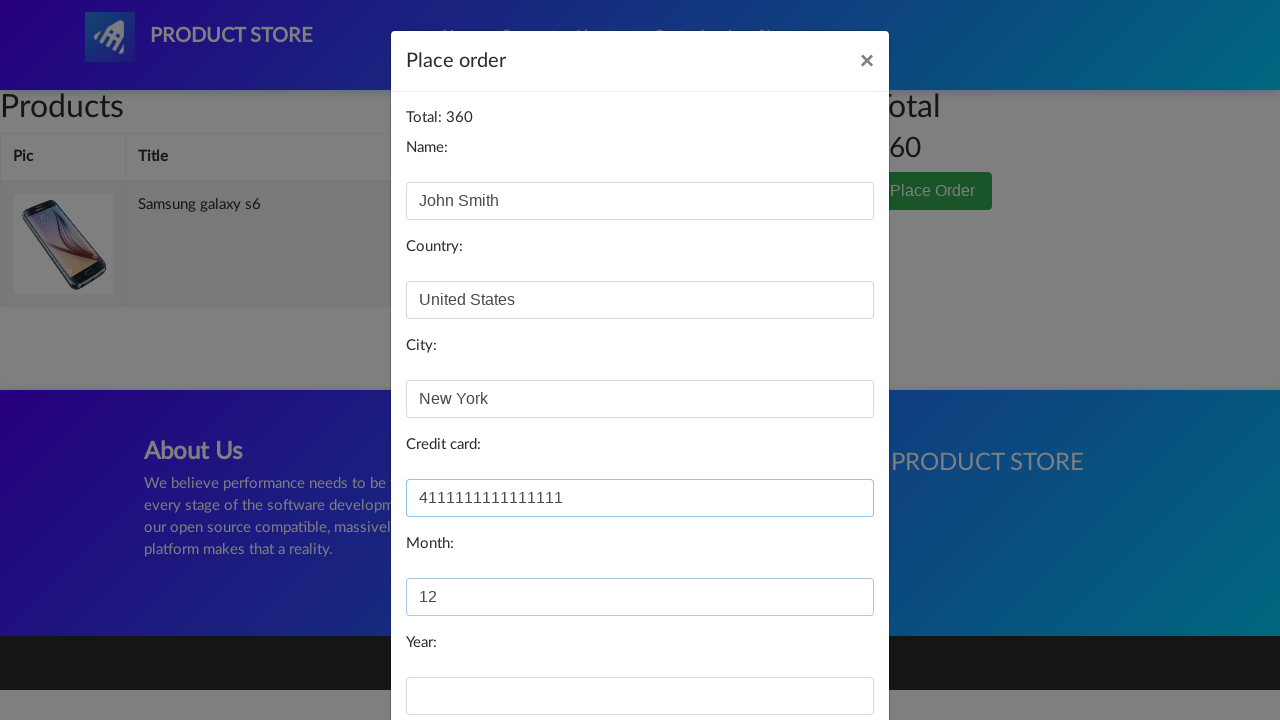

Filled in expiration year with '2025' on #year
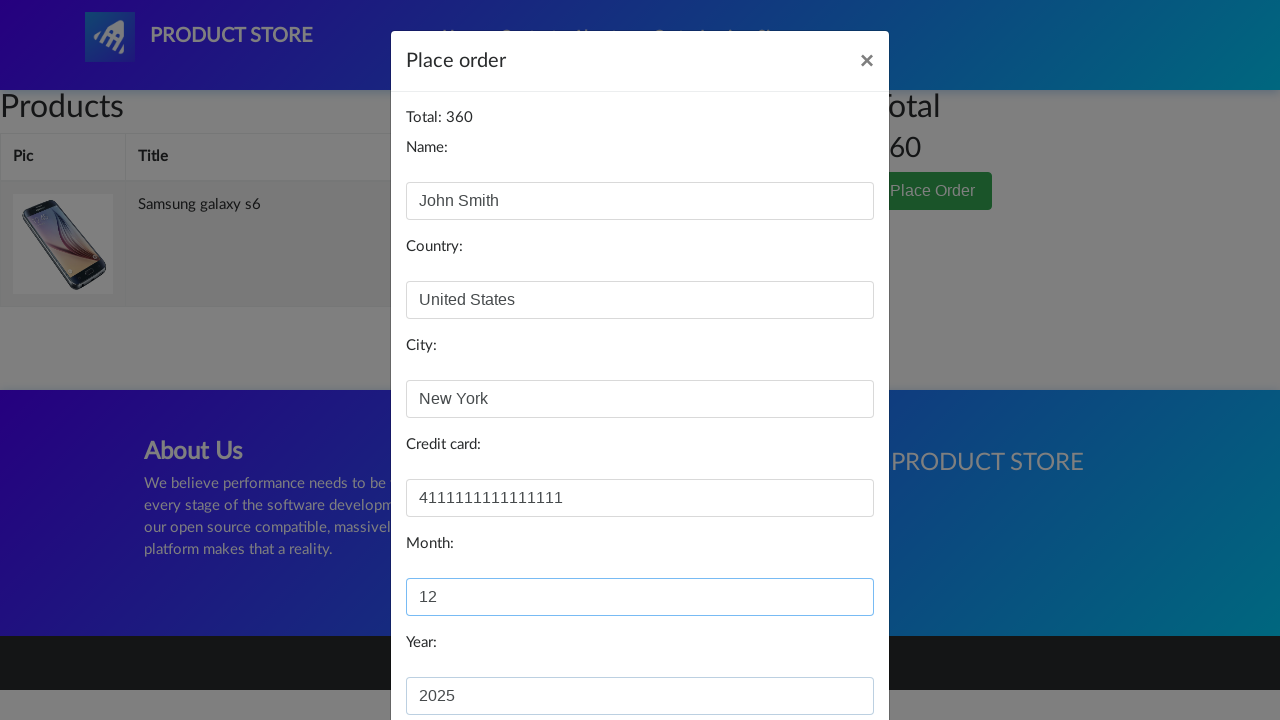

Clicked Purchase button to submit order at (823, 655) on button:has-text('Purchase')
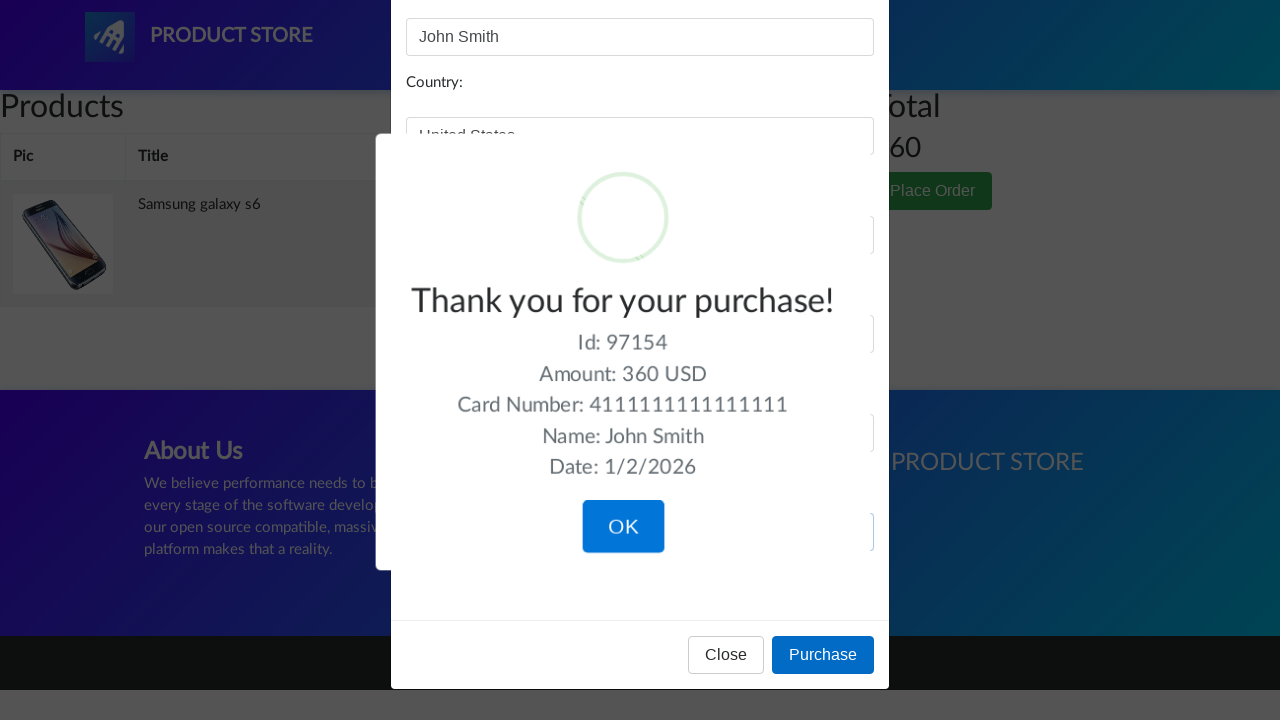

Purchase confirmation alert appeared
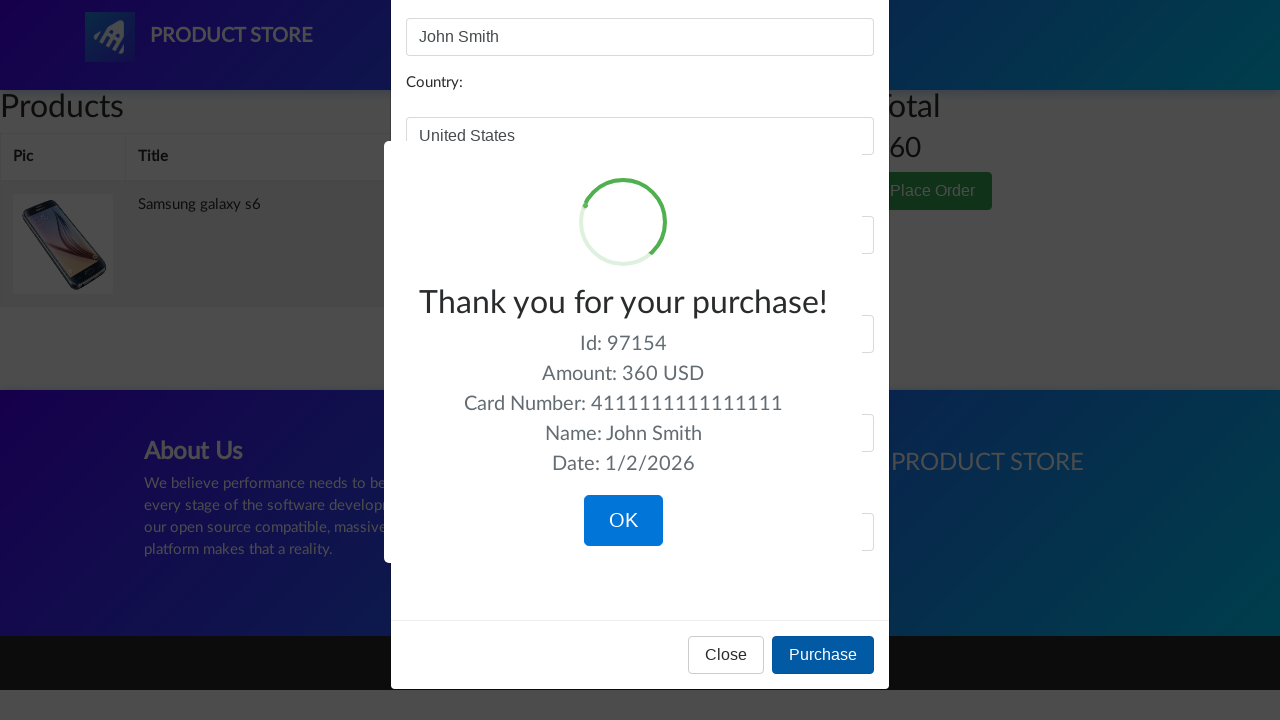

Verified 'Thank you for your purchase!' message displayed
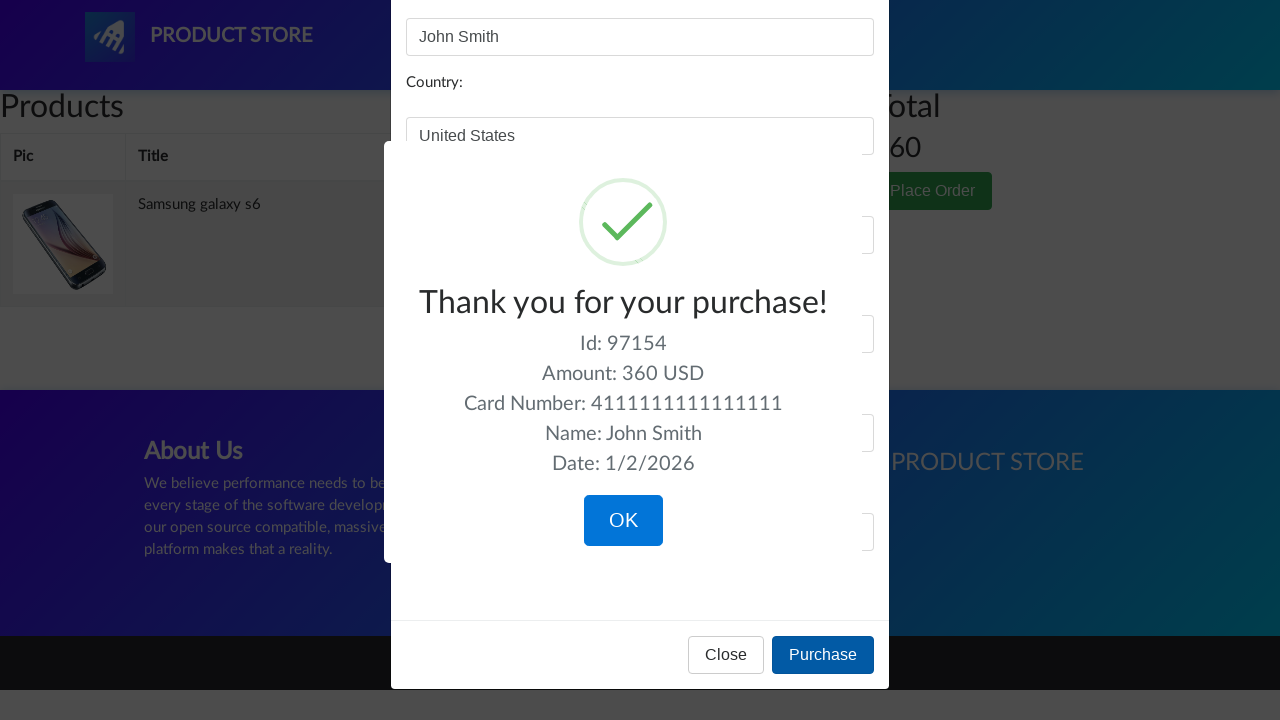

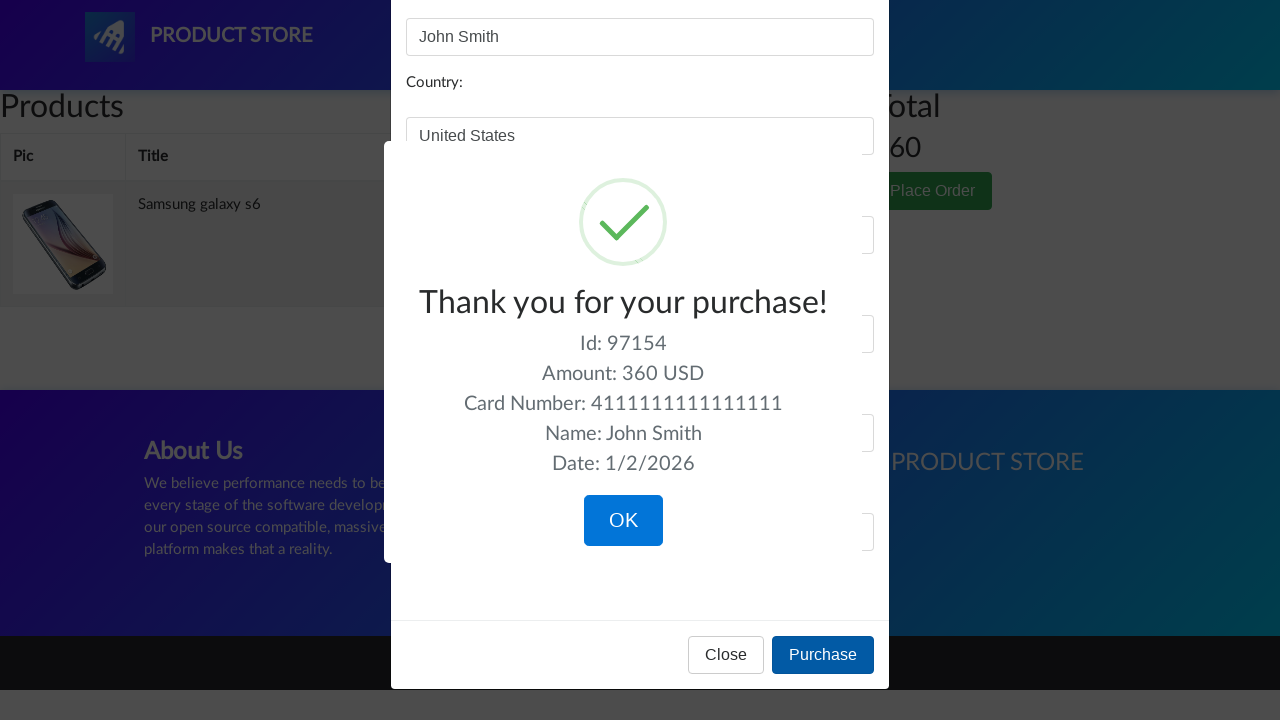